Tests checkbox interaction by clicking checkboxes based on their selection state - selects checkbox1 if not selected, toggles checkbox2

Starting URL: https://the-internet.herokuapp.com/checkboxes

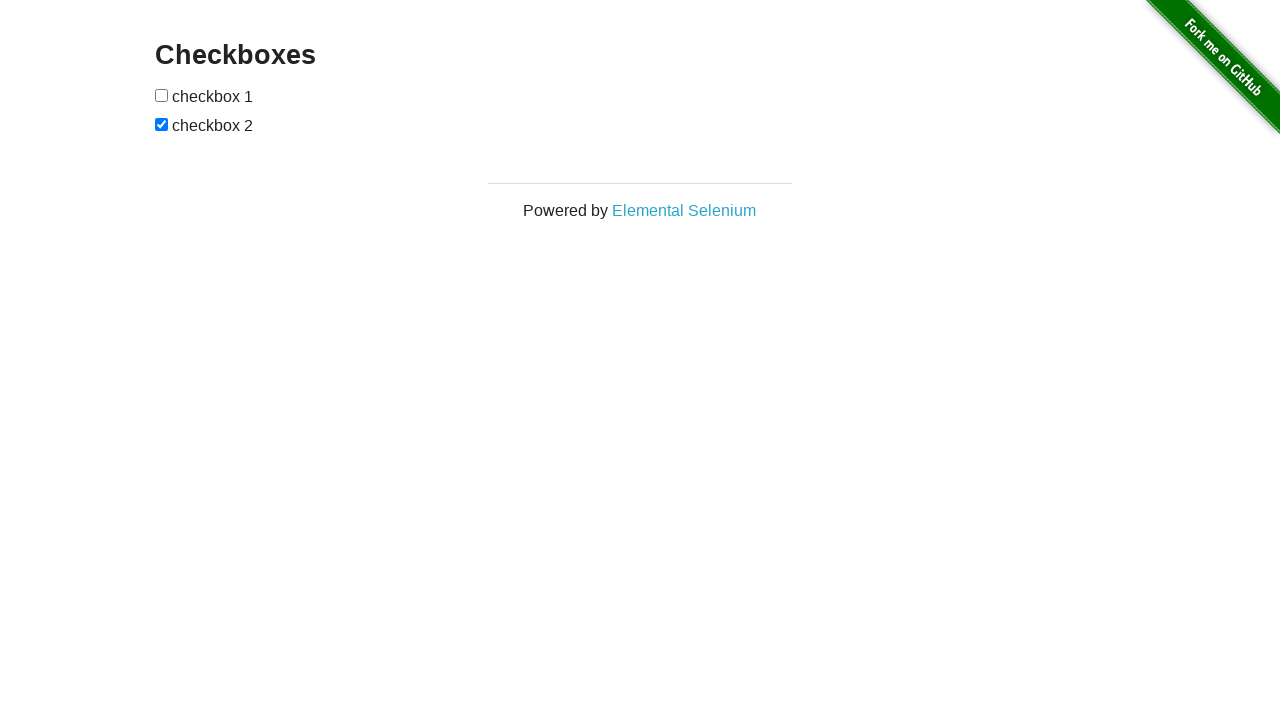

Located checkbox1 element
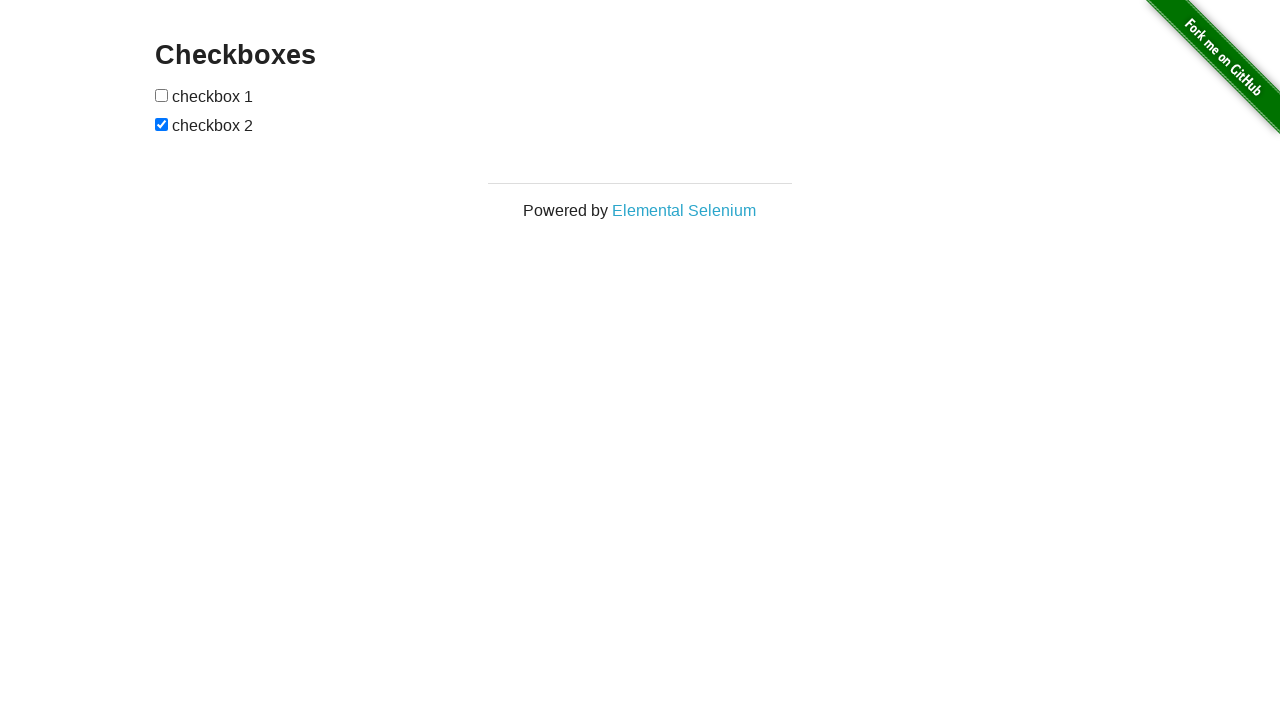

Located checkbox2 element
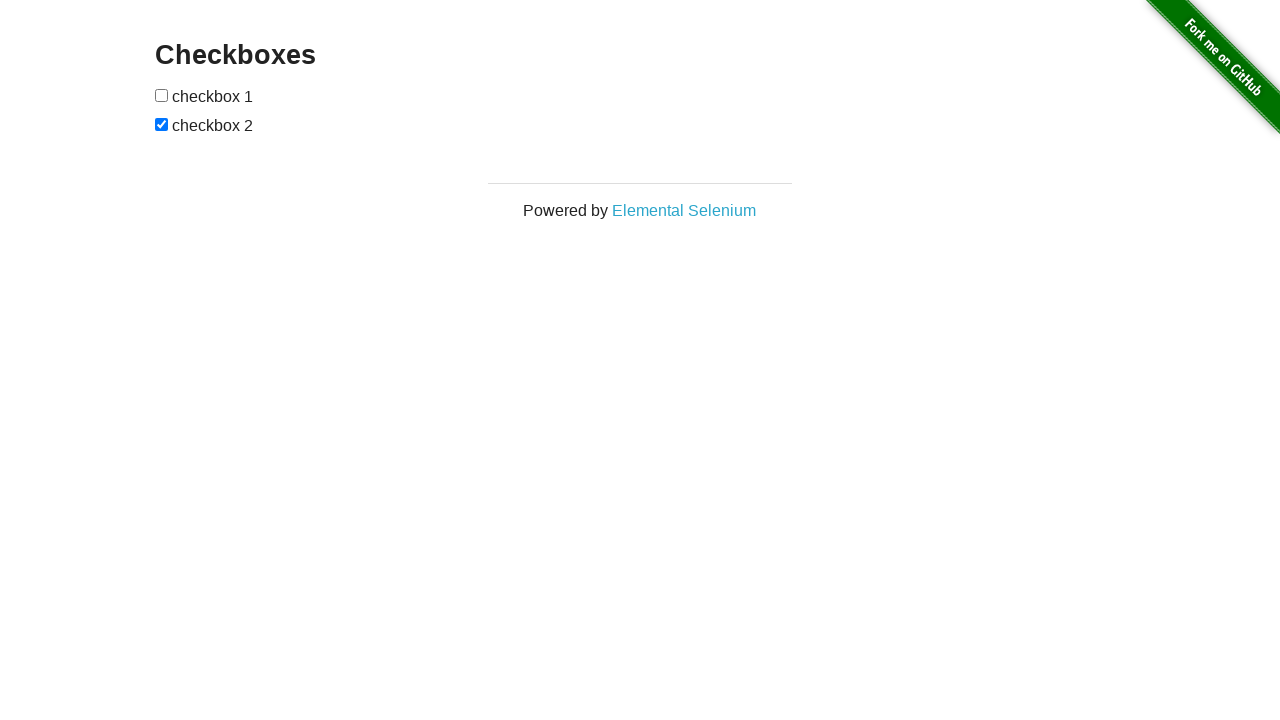

Waited for checkboxes to be visible
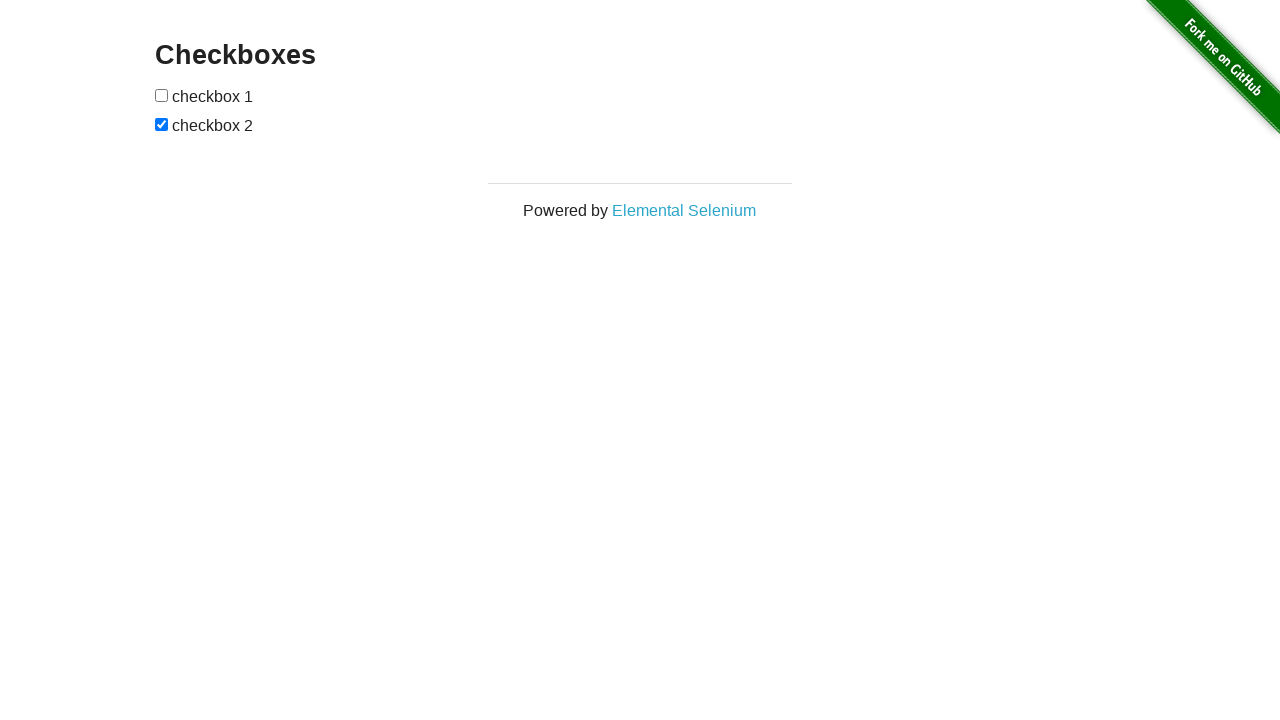

Checkbox1 was not selected, clicked to select it at (162, 95) on (//*[@type='checkbox'])[1]
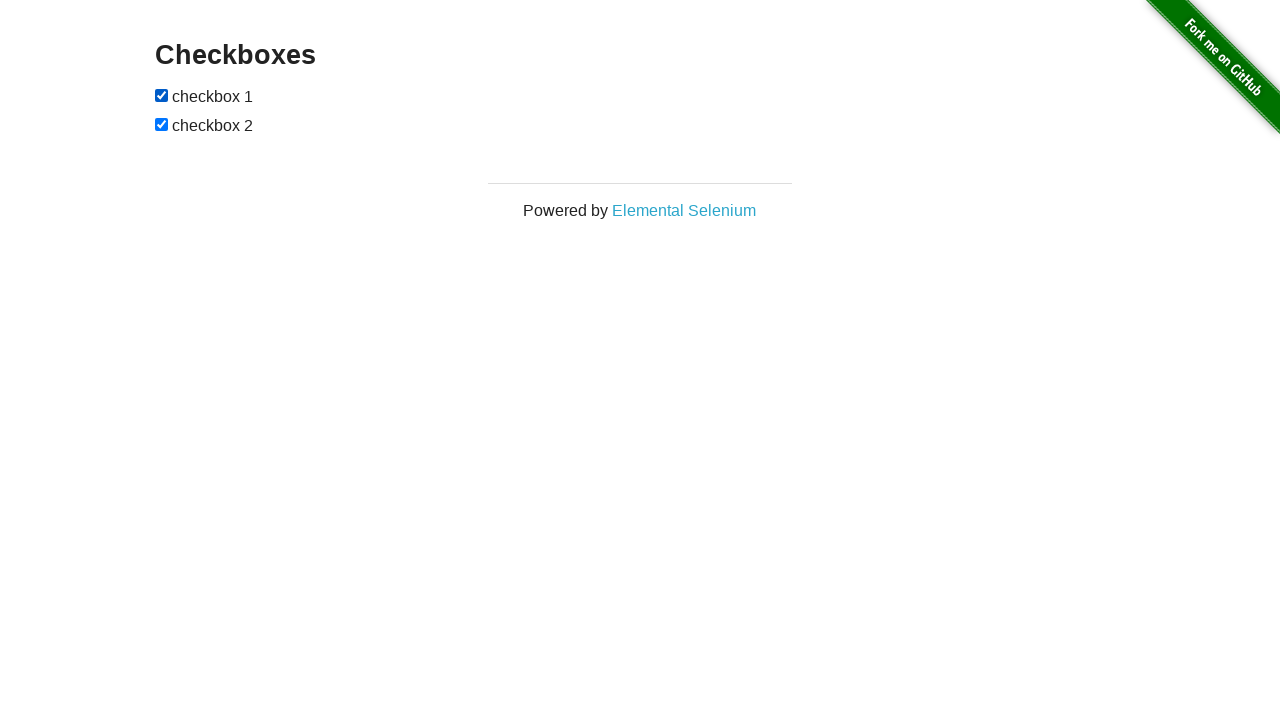

Checkbox2 was already selected, no action taken
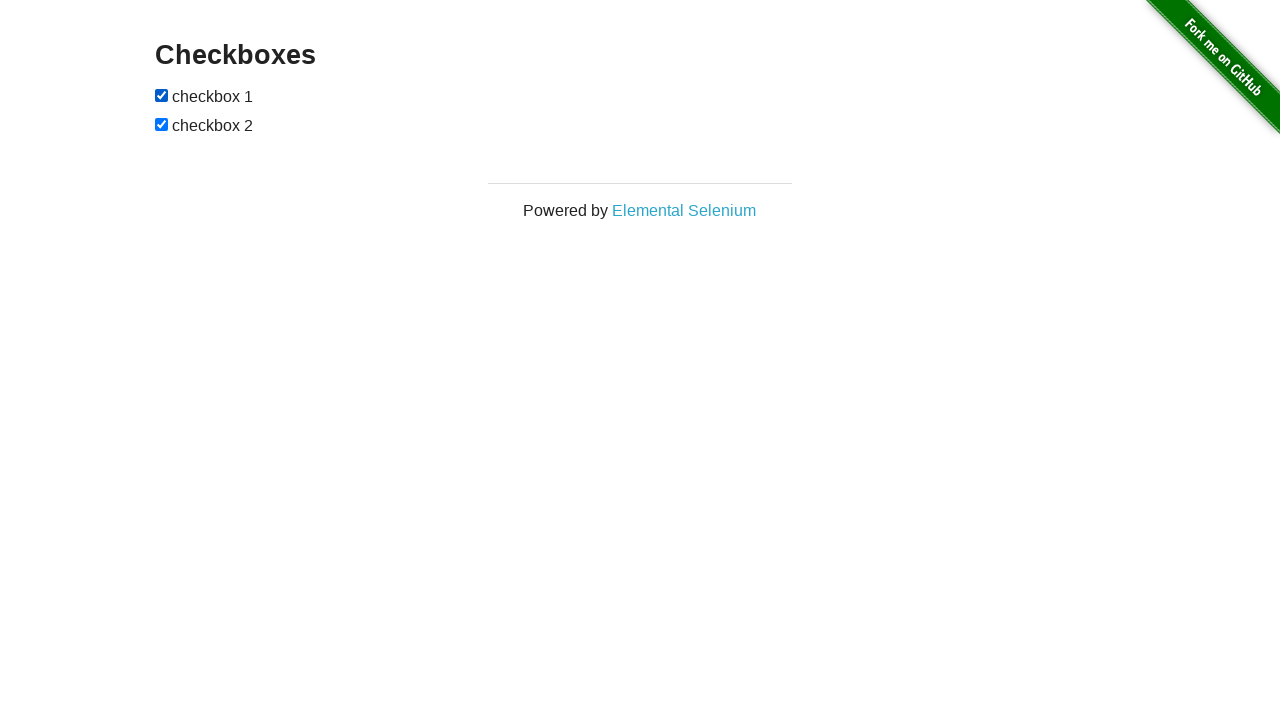

Checkbox2 was selected, clicked to toggle it off at (162, 124) on (//*[@type='checkbox'])[2]
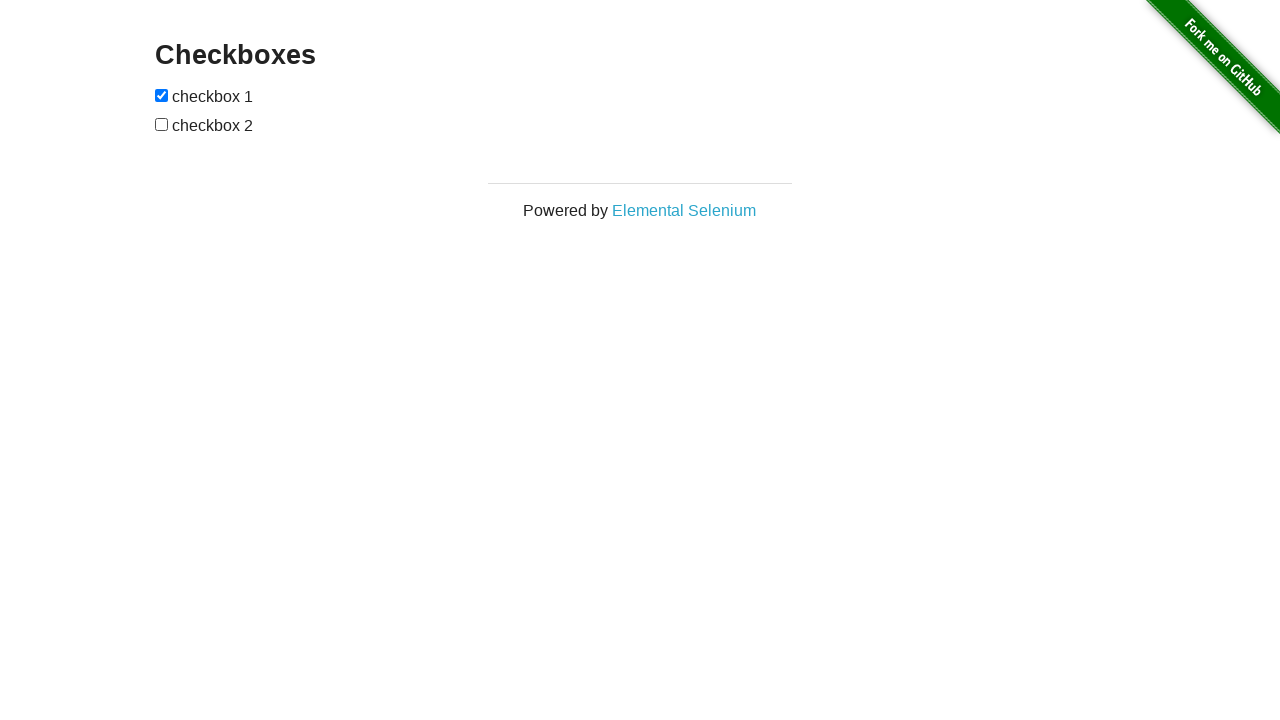

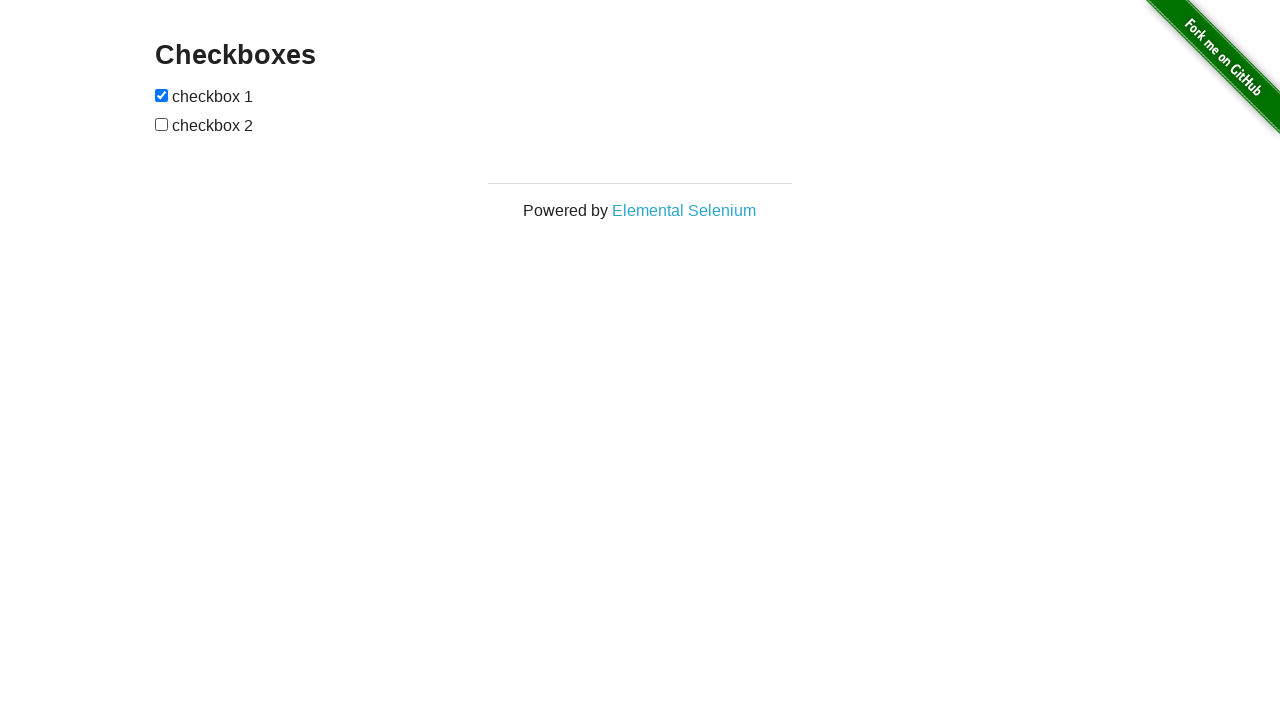